Tests navigation by clicking the Contact link on the QA Practice website

Starting URL: https://www.qa-practice.com/

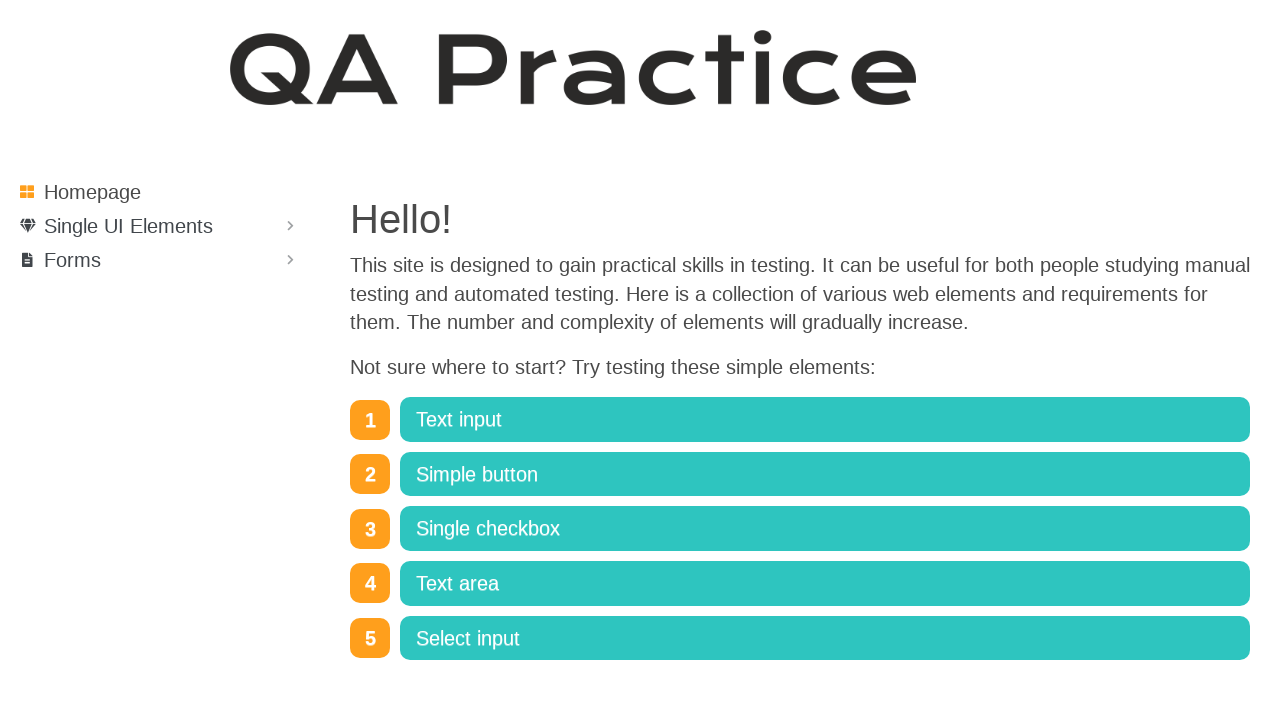

Clicked the Contact link on the QA Practice website at (68, 625) on text=Contact
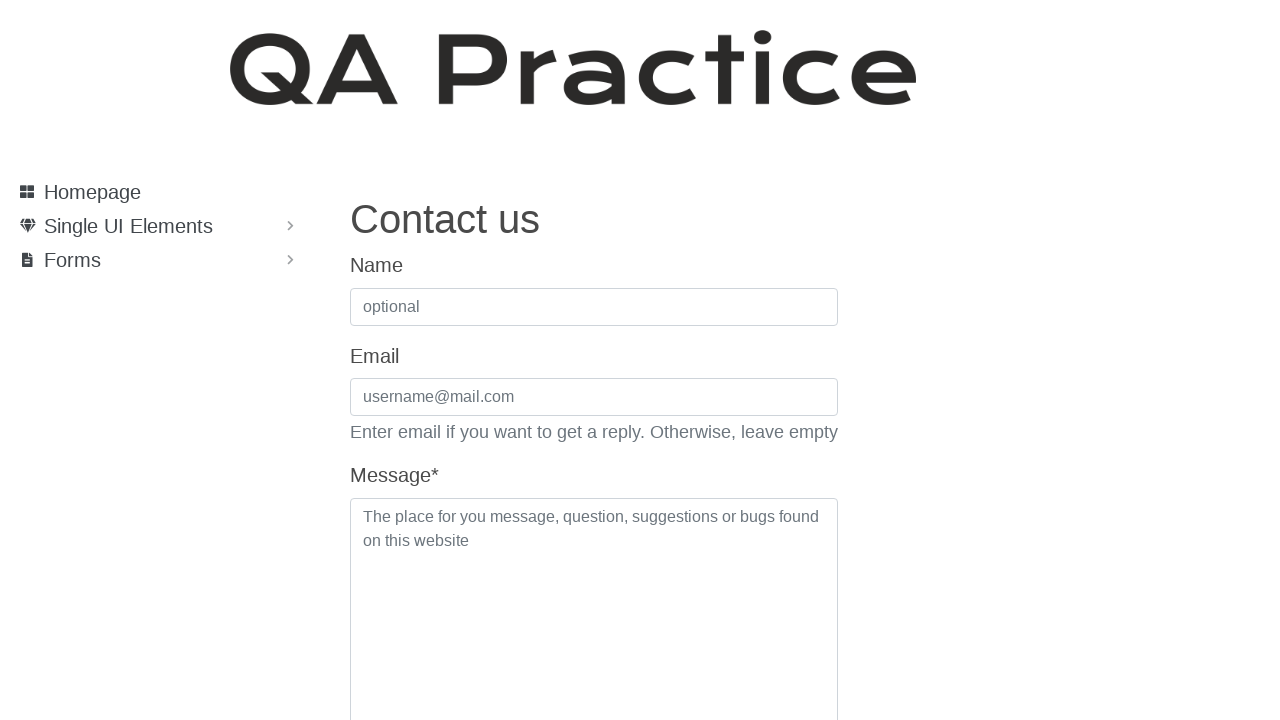

Waited for navigation to complete and page to load
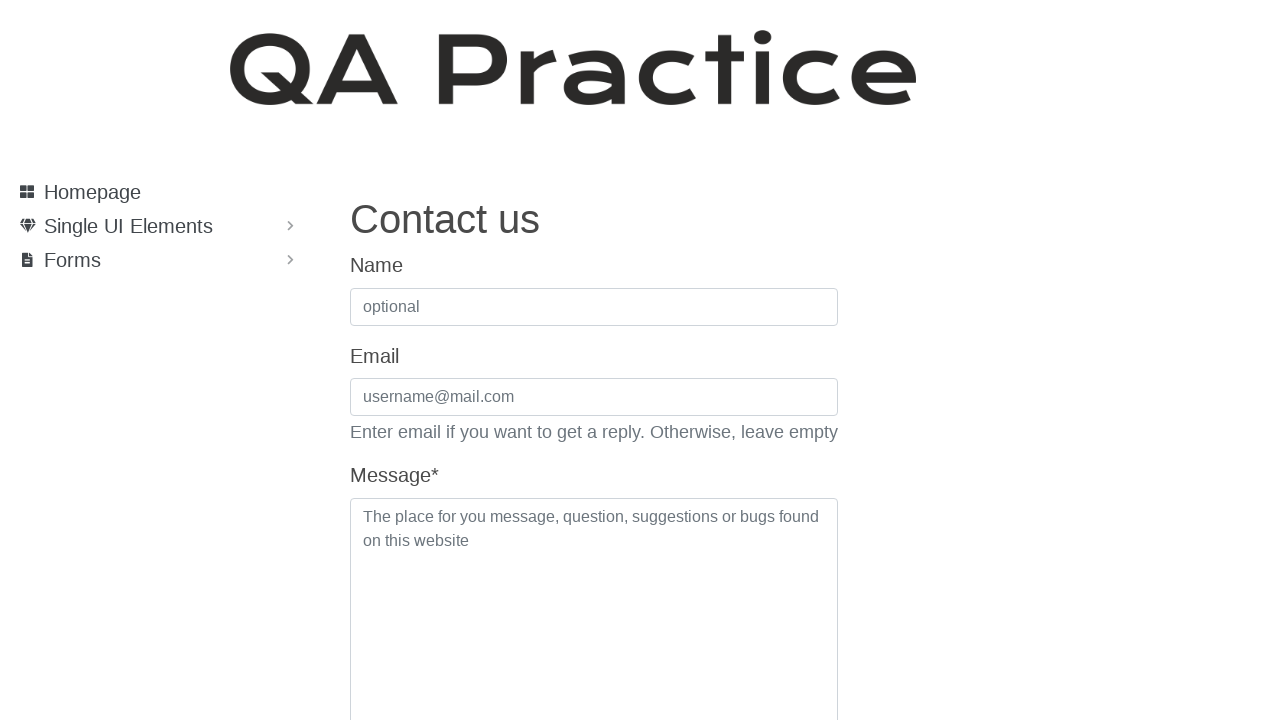

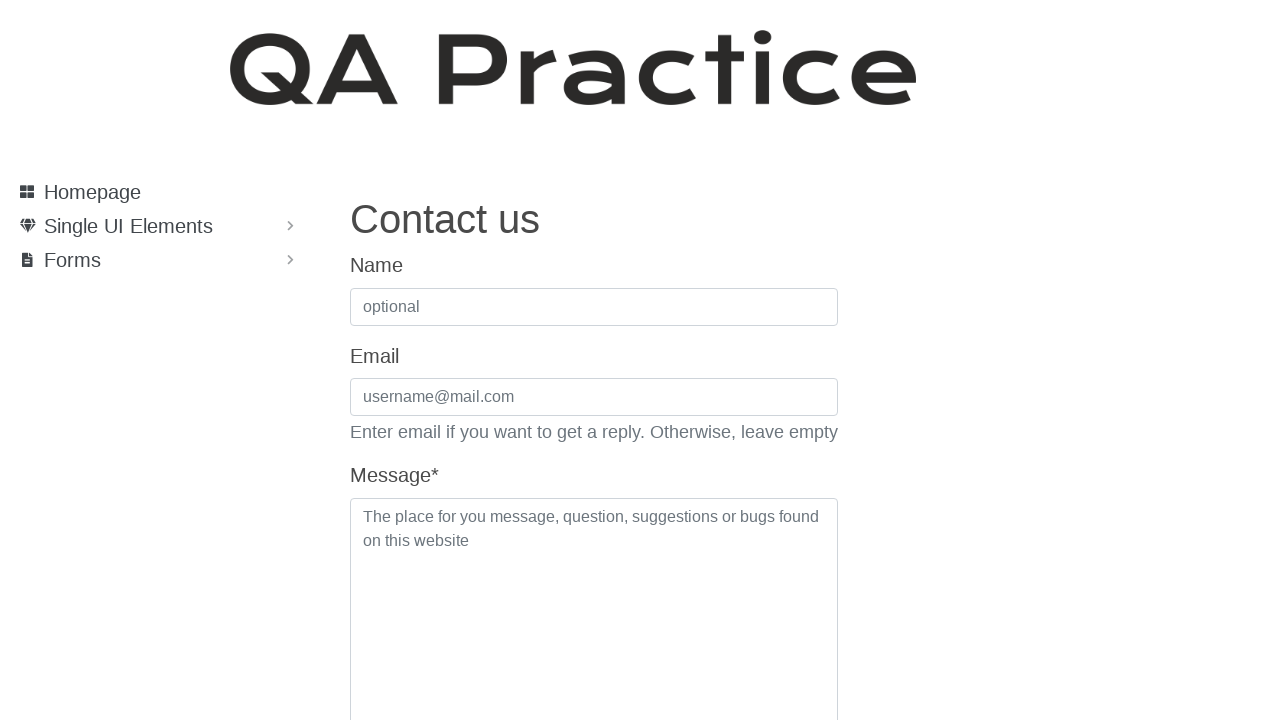